Tests a registration form by filling out all fields including personal information, contact details, skills dropdown, country selection, date of birth, password fields, and submitting the form.

Starting URL: https://demo.automationtesting.in/Register.html

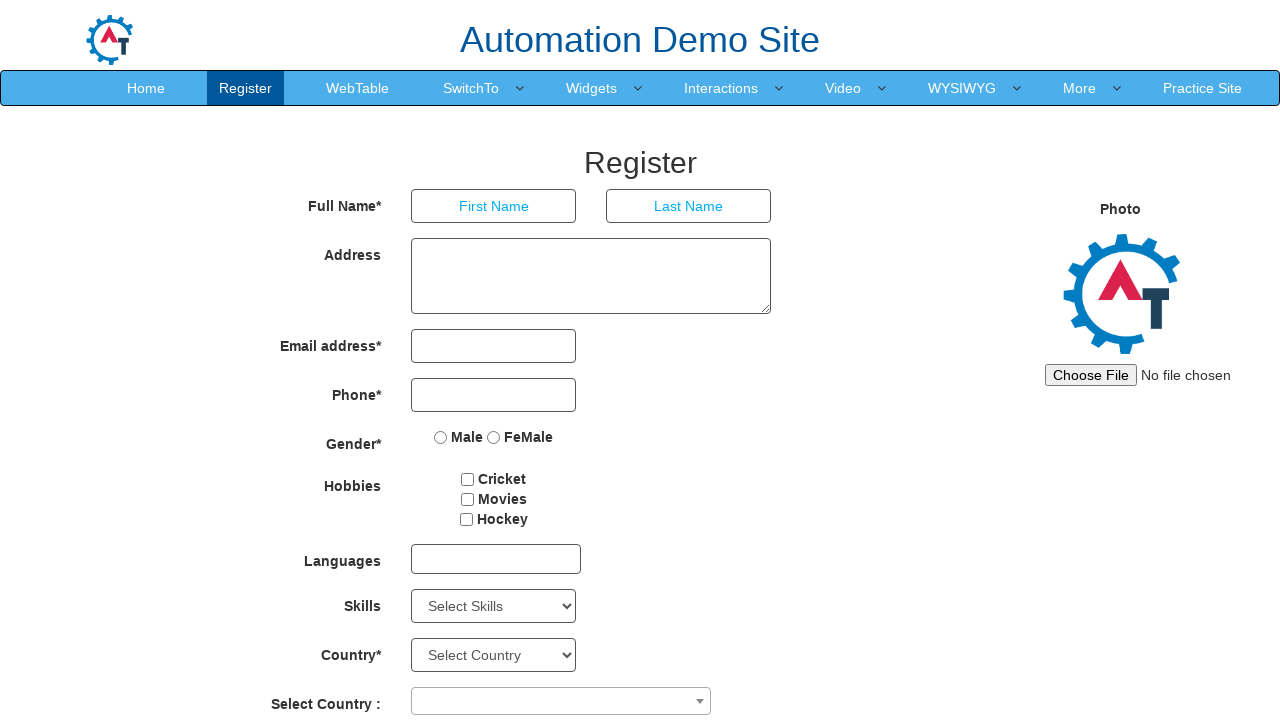

Filled first name field with 'Sadia' on //*[@id='basicBootstrapForm']/div[1]/div[1]/input
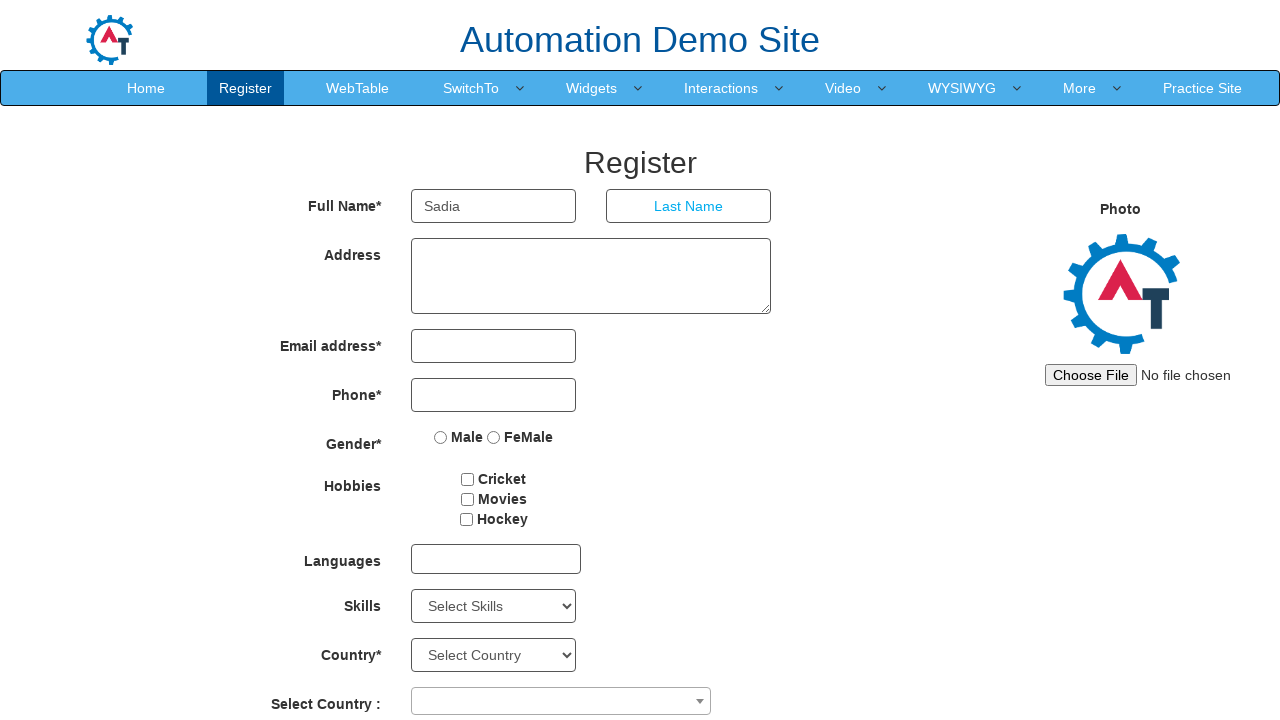

Filled last name field with 'Dip' on //*[@id='basicBootstrapForm']/div[1]/div[2]/input
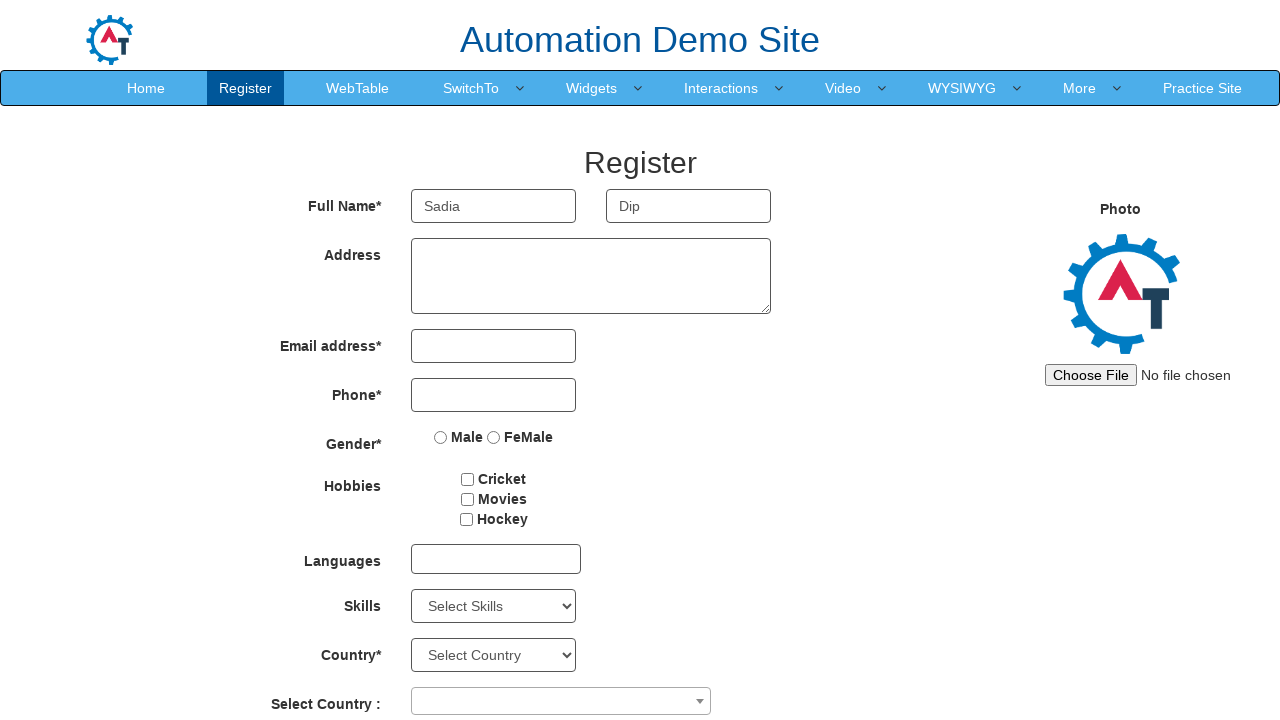

Filled address field with 'Dhaka' on //*[@id='basicBootstrapForm']/div[2]/div/textarea
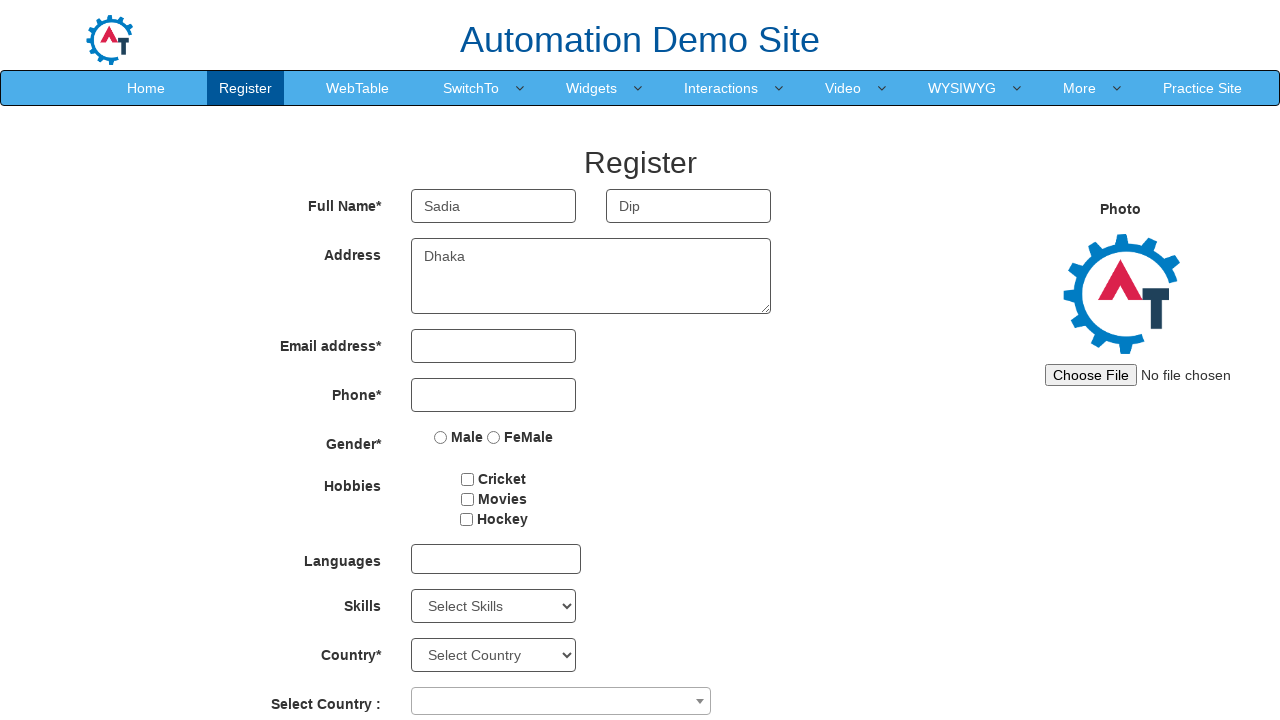

Filled email field with 'wxy@gmail.com' on #eid input
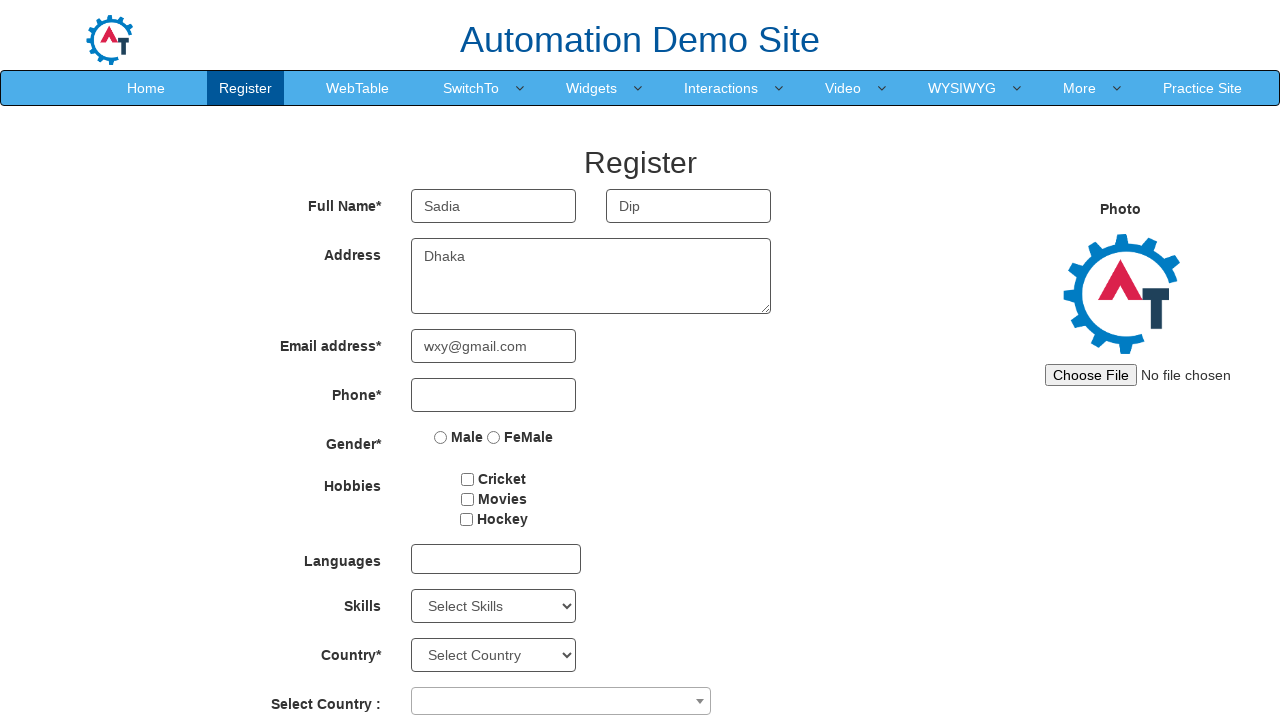

Filled phone number field with '011111111111' on //*[@id='basicBootstrapForm']/div[4]/div/input
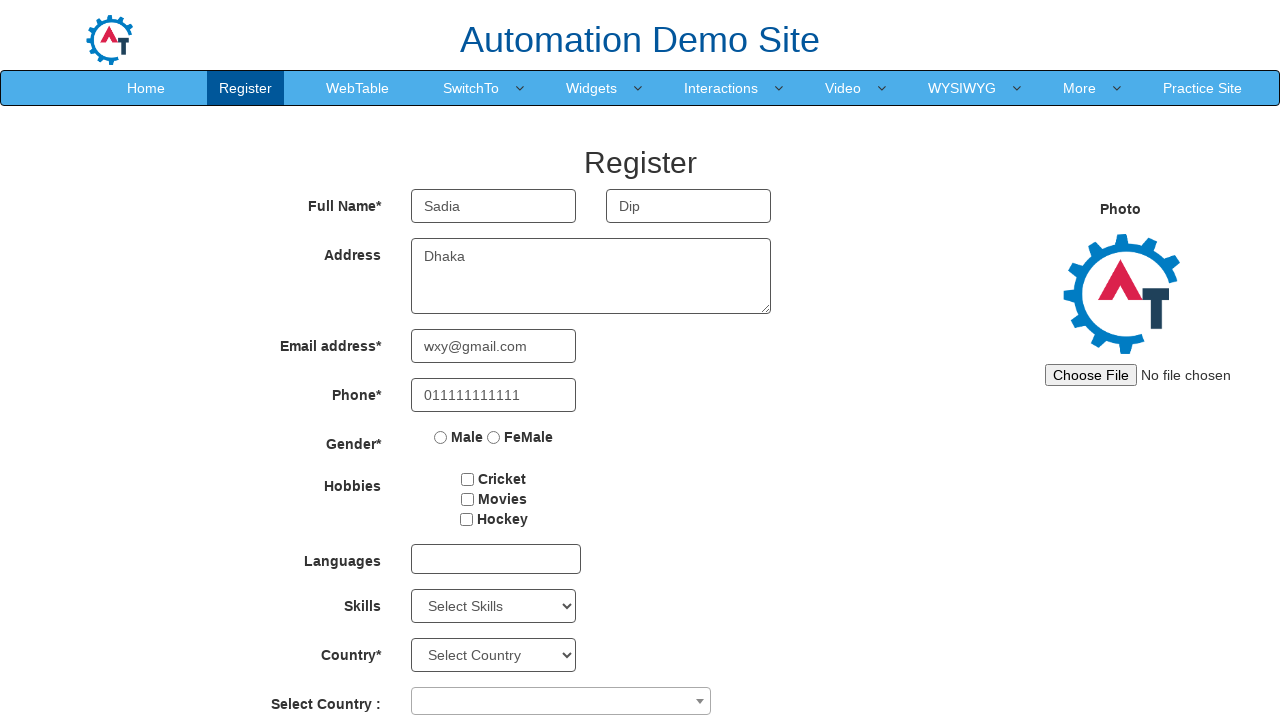

Selected Female gender radio button at (494, 437) on xpath=//*[@id='basicBootstrapForm']/div[5]/div/label[2]/input
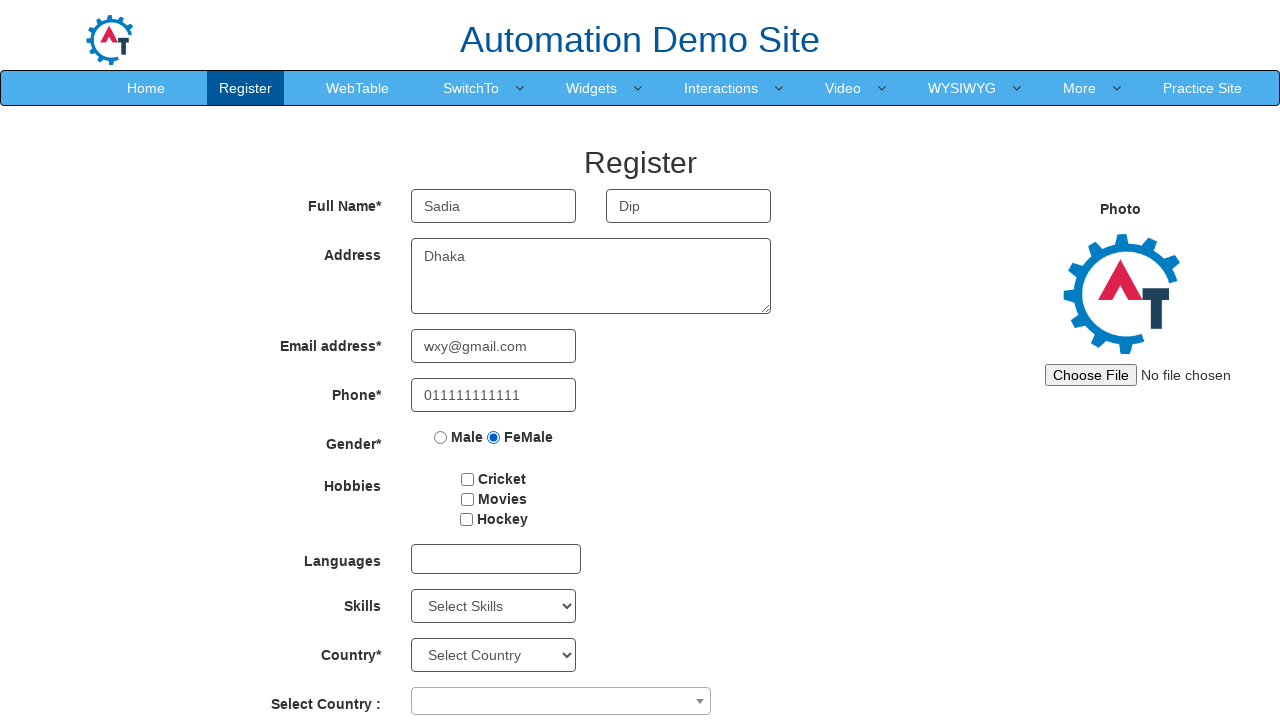

Selected first hobby checkbox at (467, 499) on #checkbox2
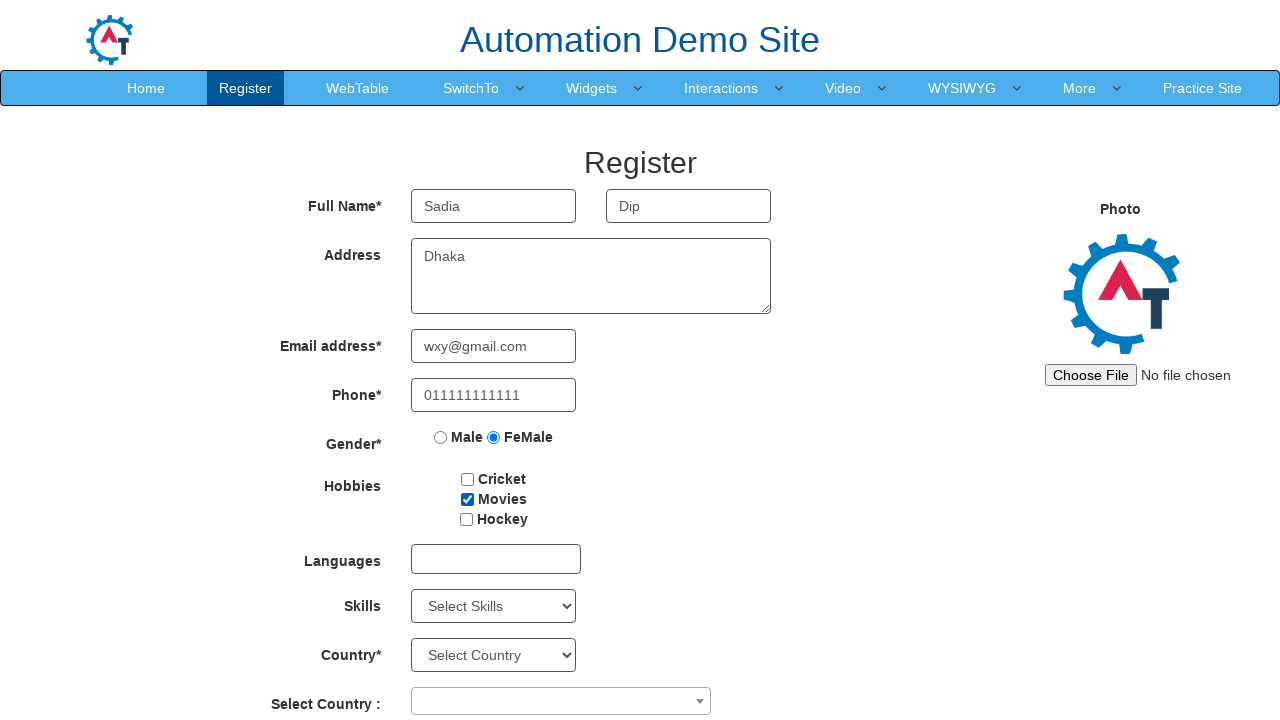

Selected second hobby checkbox at (466, 519) on #checkbox3
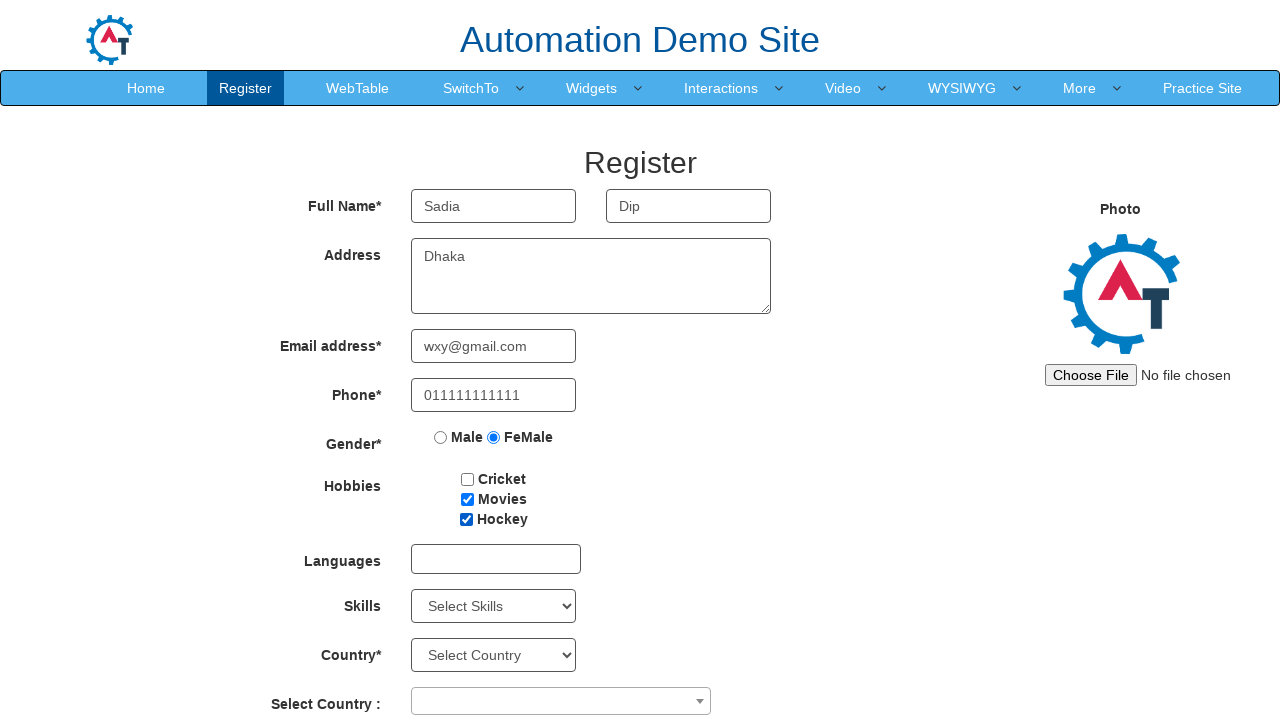

Selected 'Python' from skills dropdown on #Skills
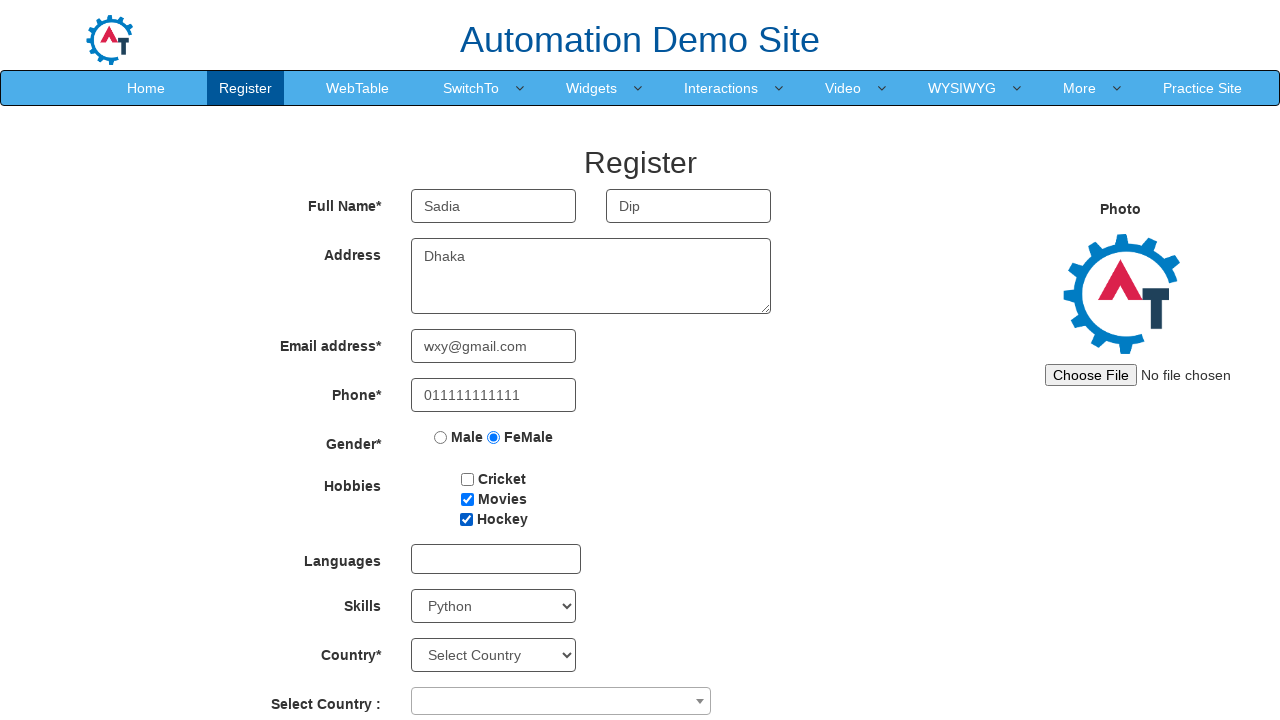

Opened country dropdown at (700, 701) on xpath=//*[@id='basicBootstrapForm']/div[10]/div/span/span[1]/span/span[2]/b
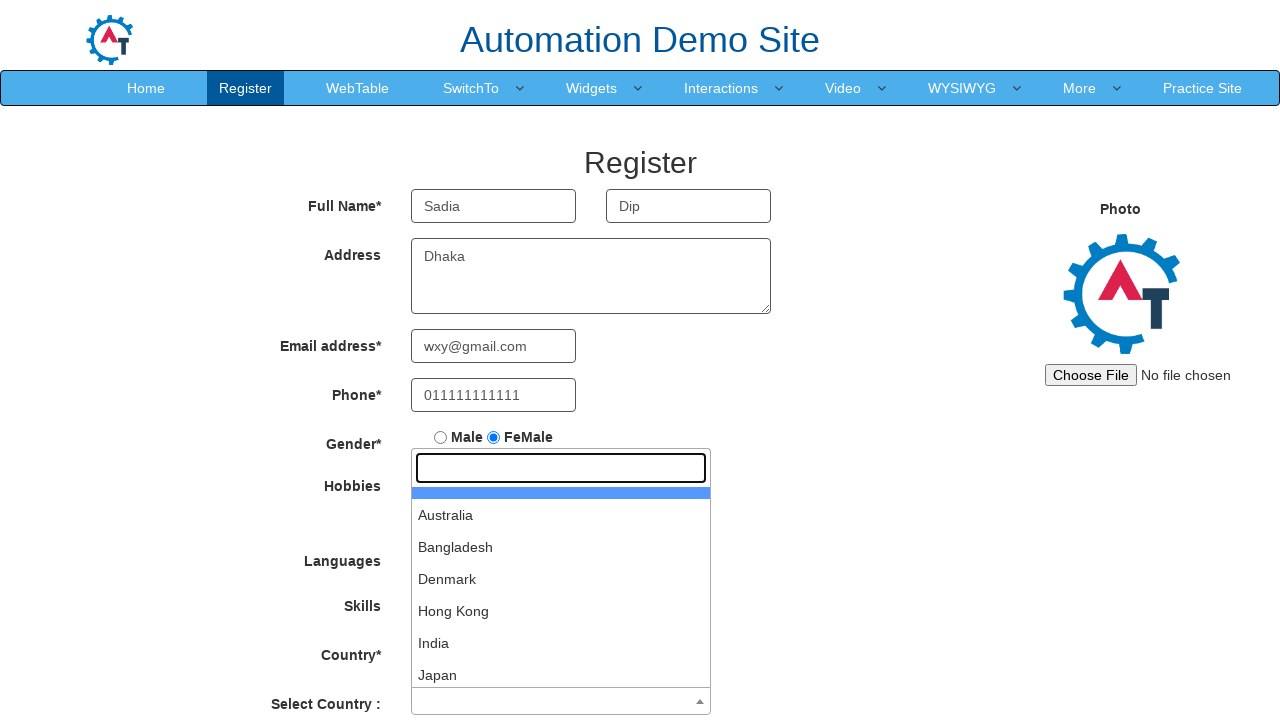

Typed 'Bangladesh' in country search field on //span[@class='select2-search select2-search--dropdown']//input
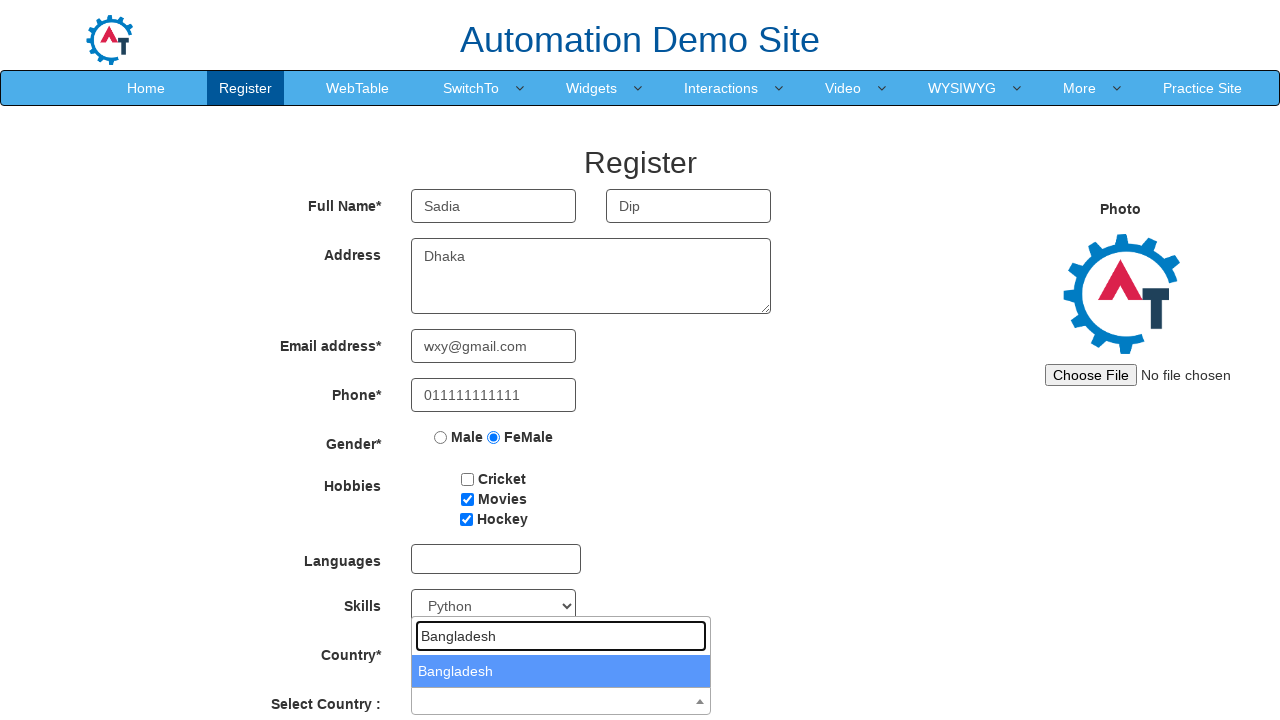

Selected Bangladesh from country dropdown
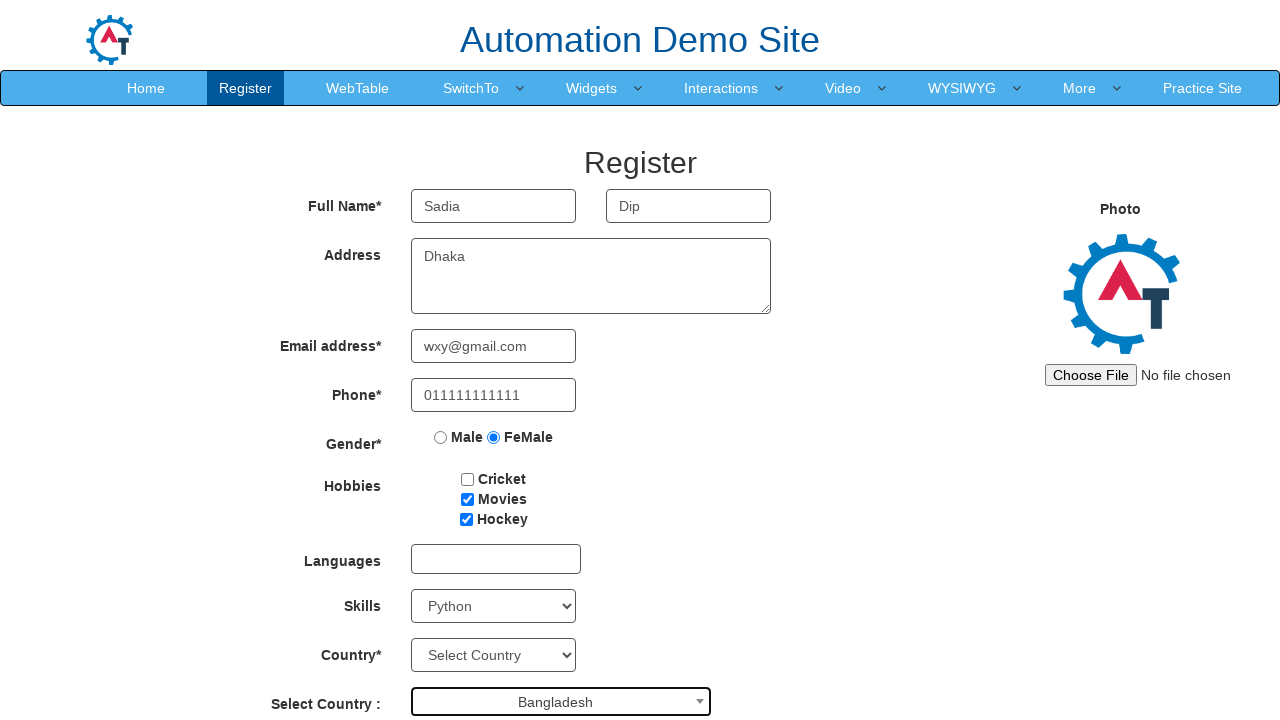

Selected year of birth as 1998 on #yearbox
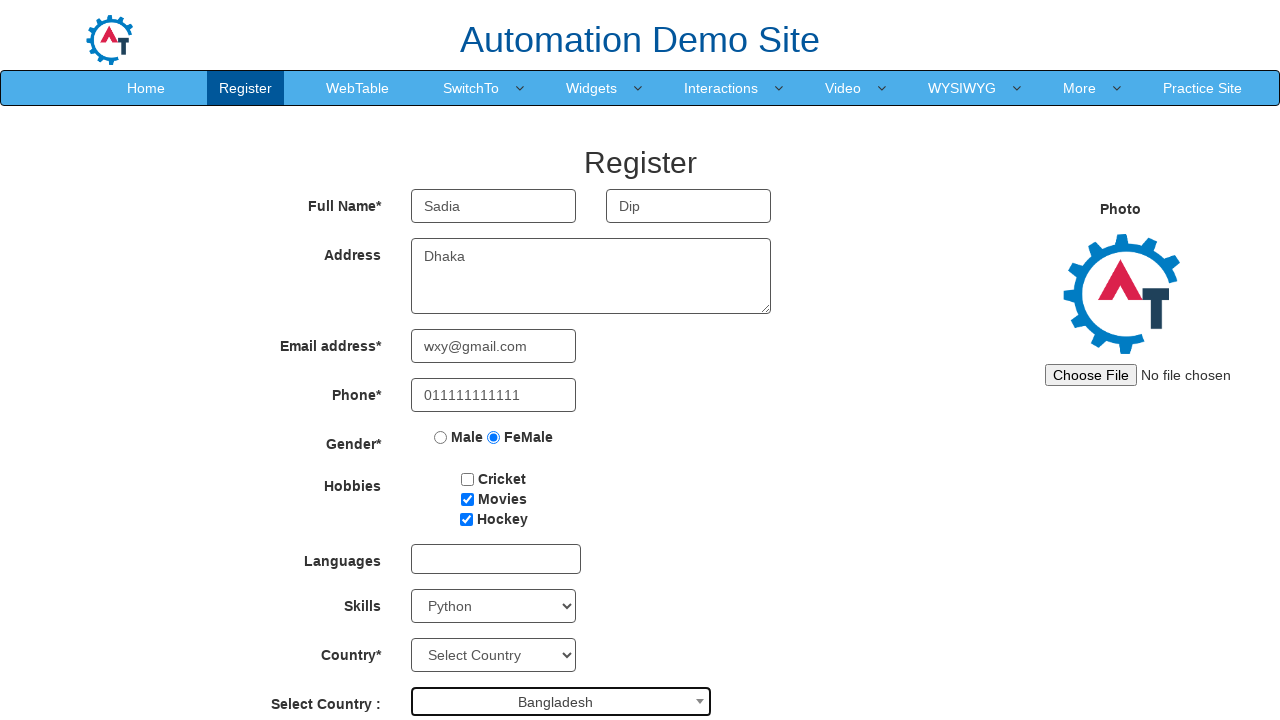

Selected month of birth (index 1) on //*[@id='basicBootstrapForm']/div[11]/div[2]/select
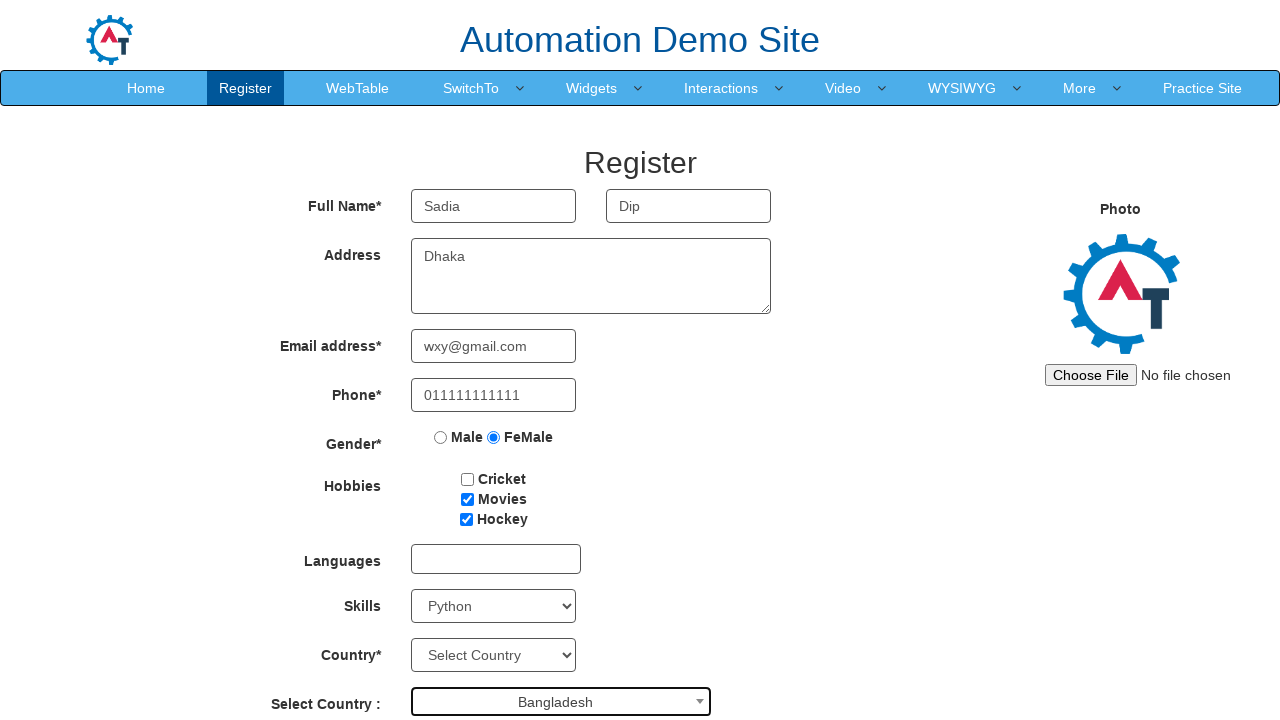

Selected day of birth (index 16) on #daybox
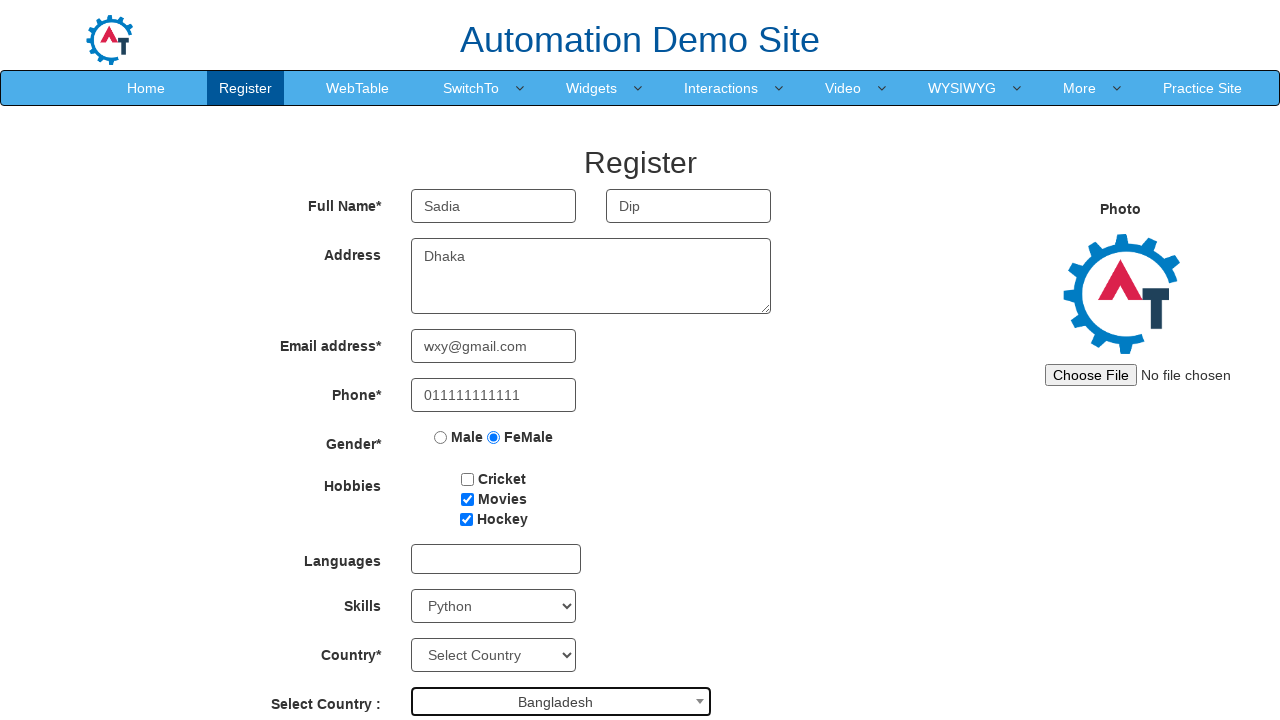

Filled password field with '12345678' on #firstpassword
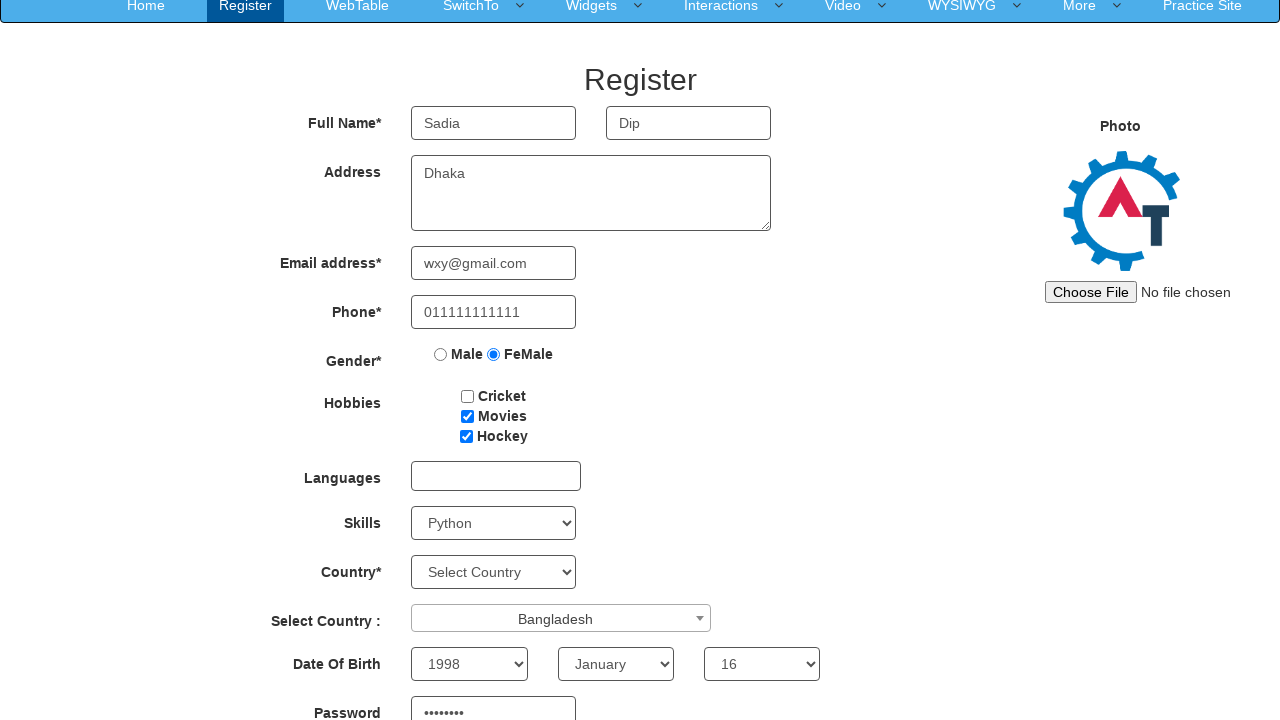

Filled confirm password field with '12345678' on #secondpassword
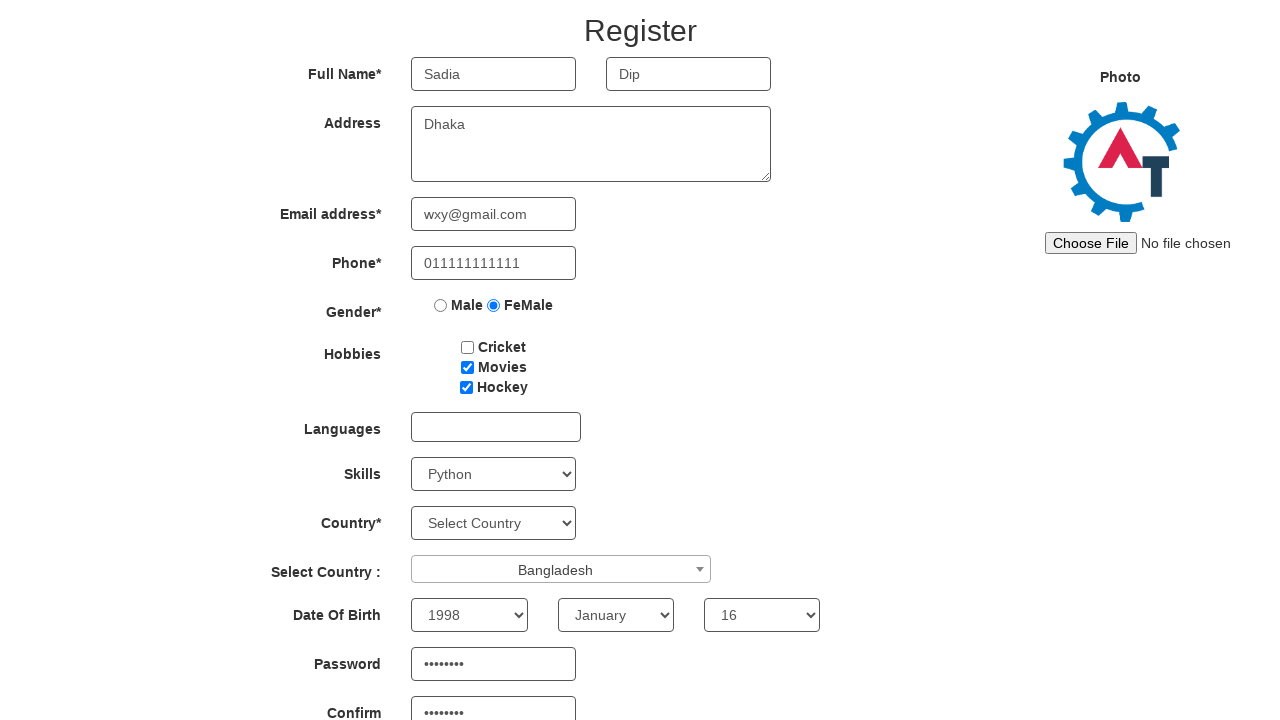

Clicked registration form submit button at (572, 623) on #submitbtn
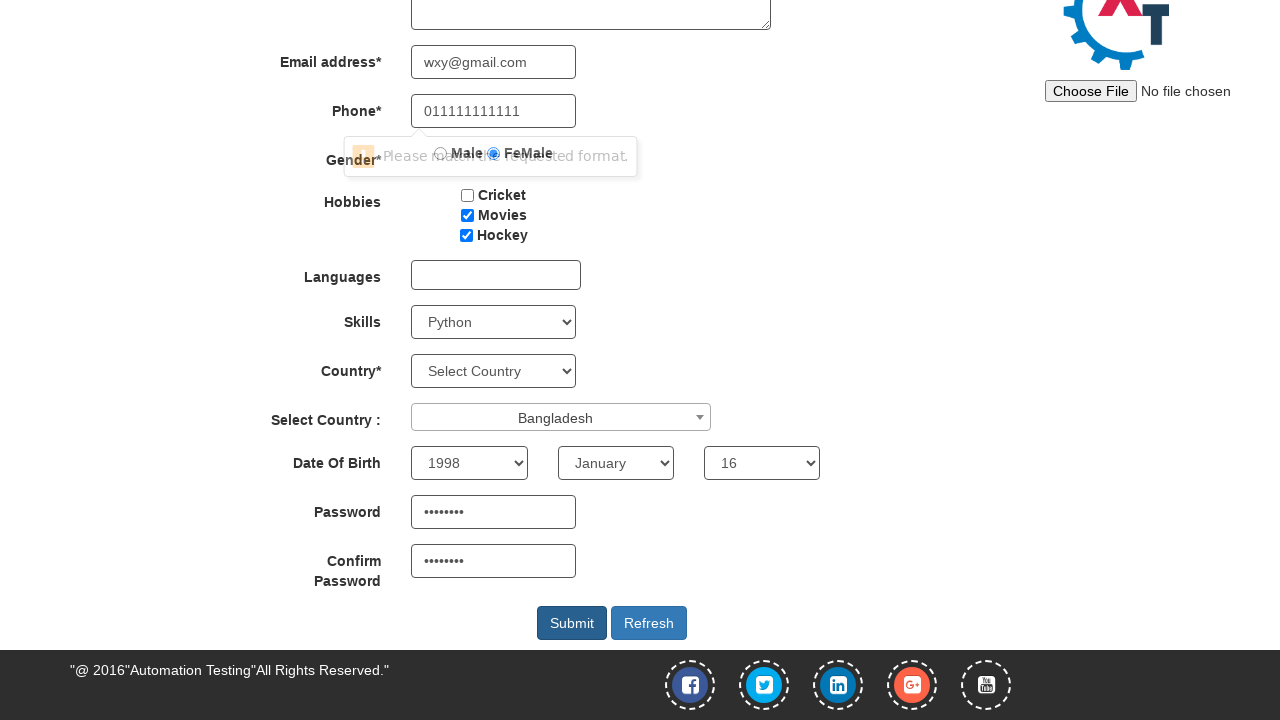

Waited 2 seconds for form submission to complete
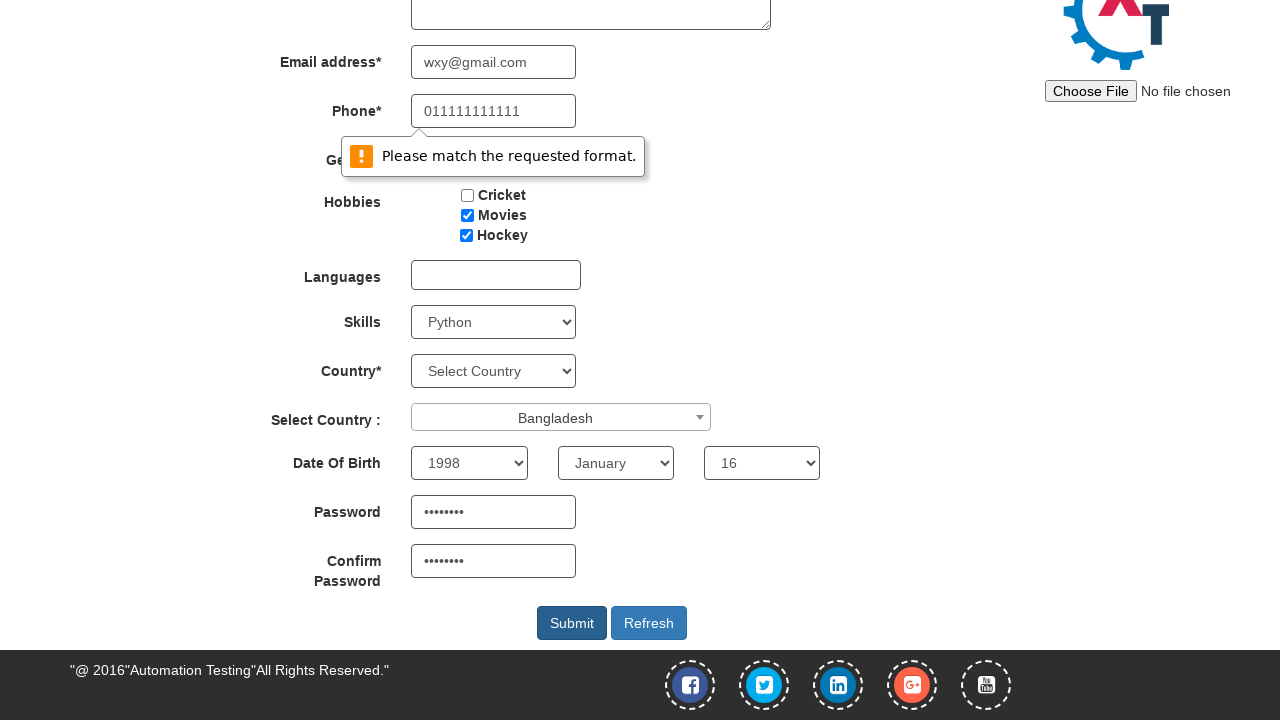

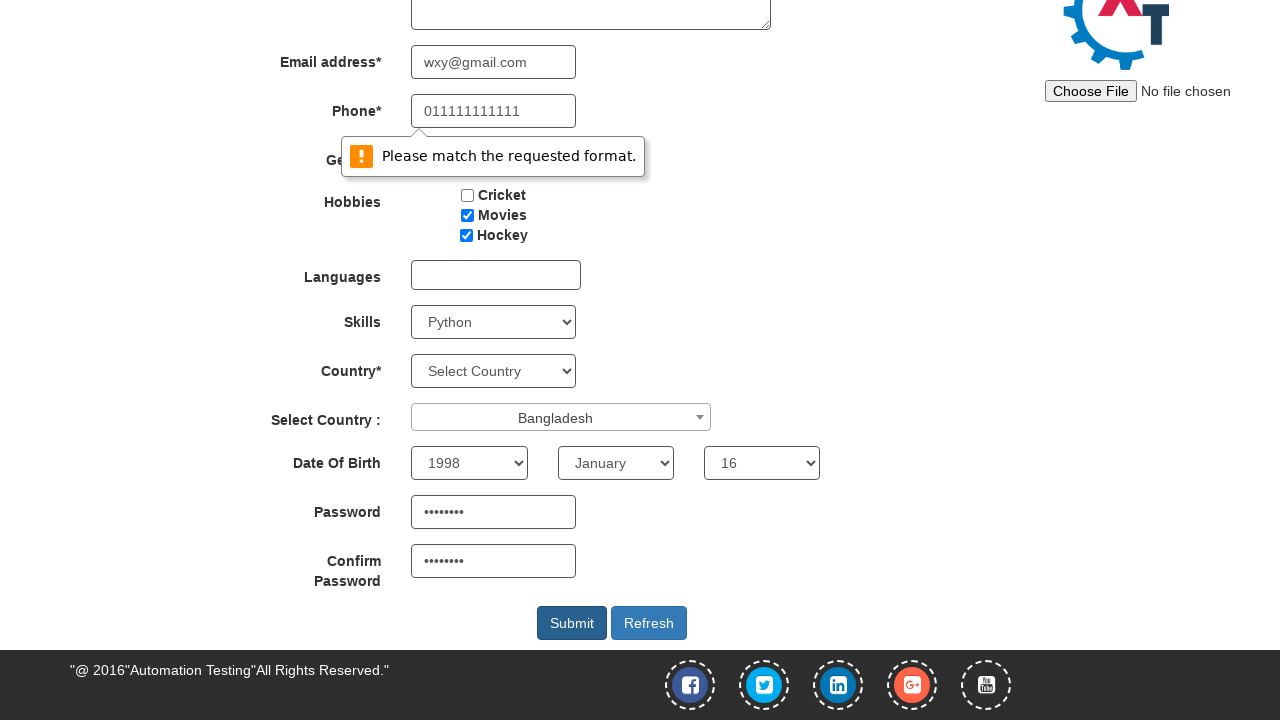